Tests cart operations including adding items, removing and undoing removal, updating quantity, and applying coupon code validation

Starting URL: http://practice.automationtesting.in/

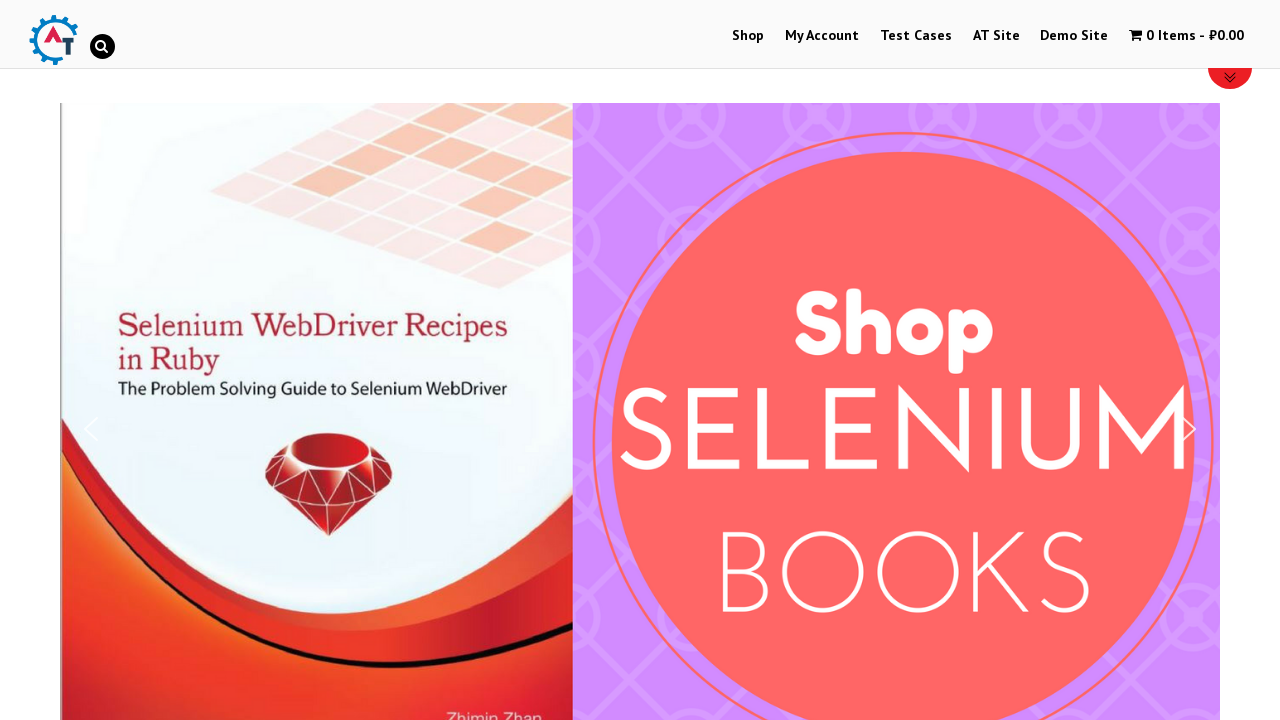

Clicked on Shop link to navigate to product page at (748, 36) on text=Shop
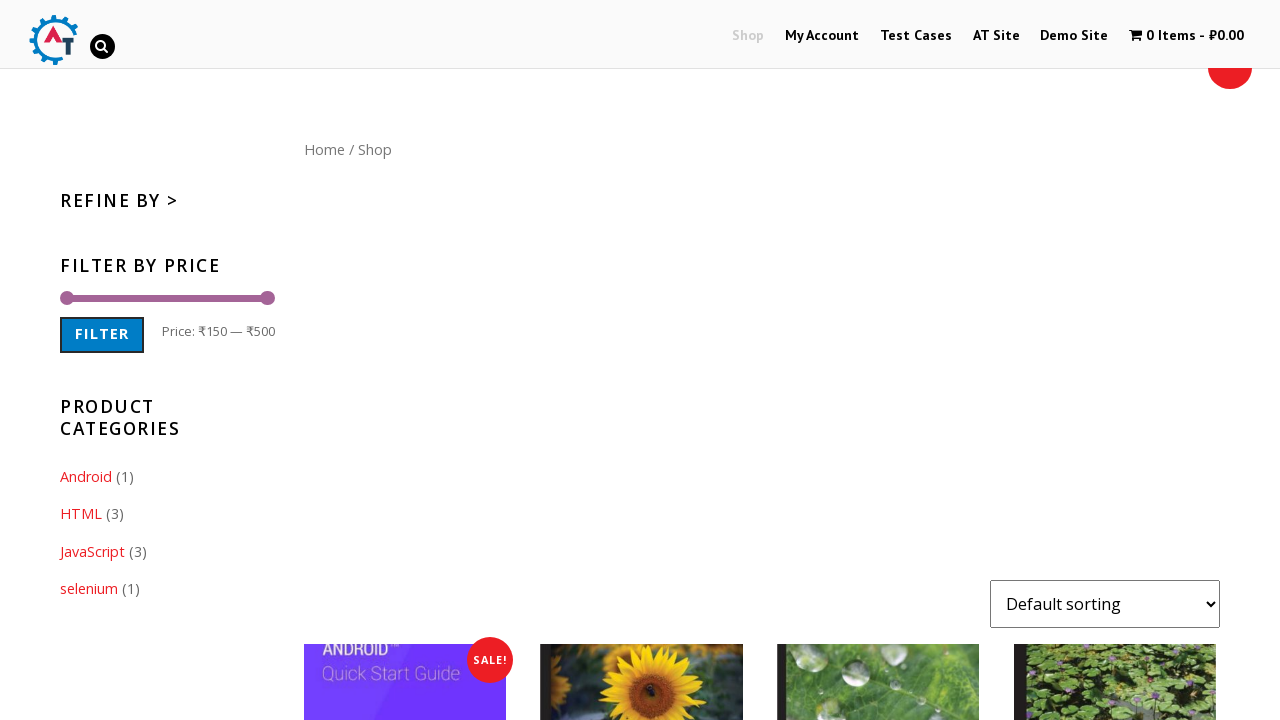

Scrolled down 300 pixels to view more products
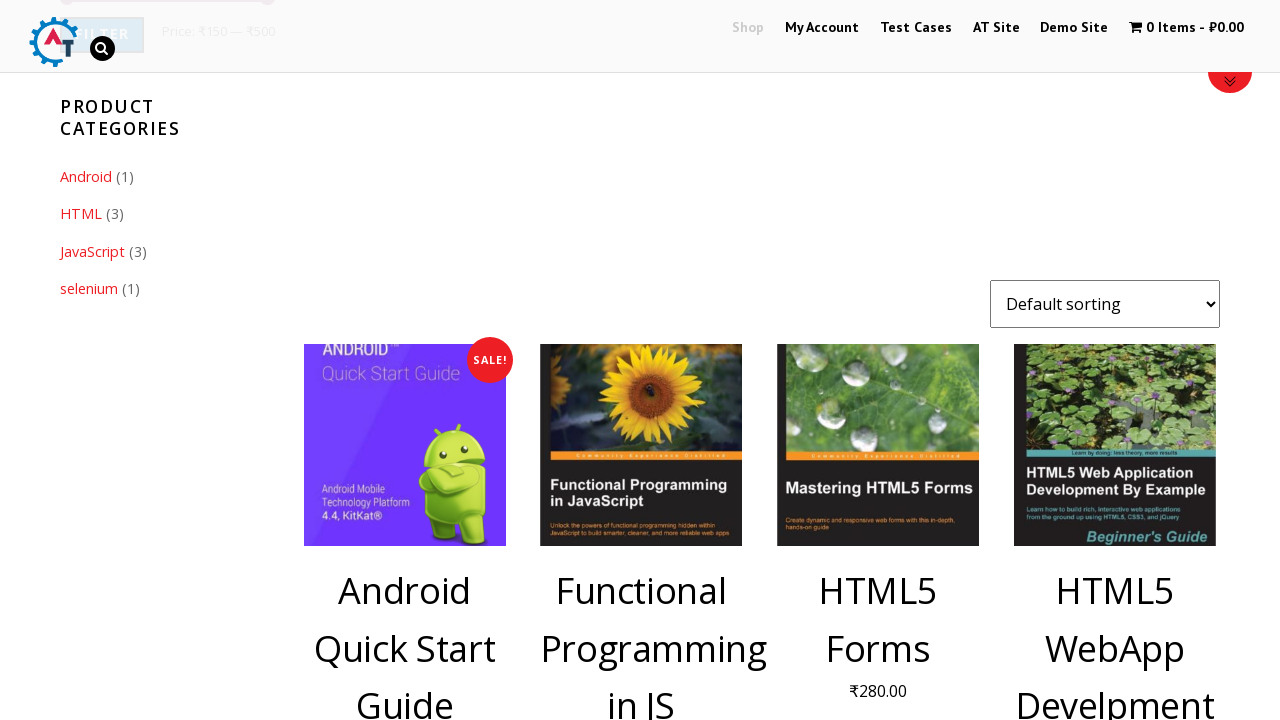

Added JavaScript book (product ID 165) to cart at (641, 360) on [data-product_id='165']
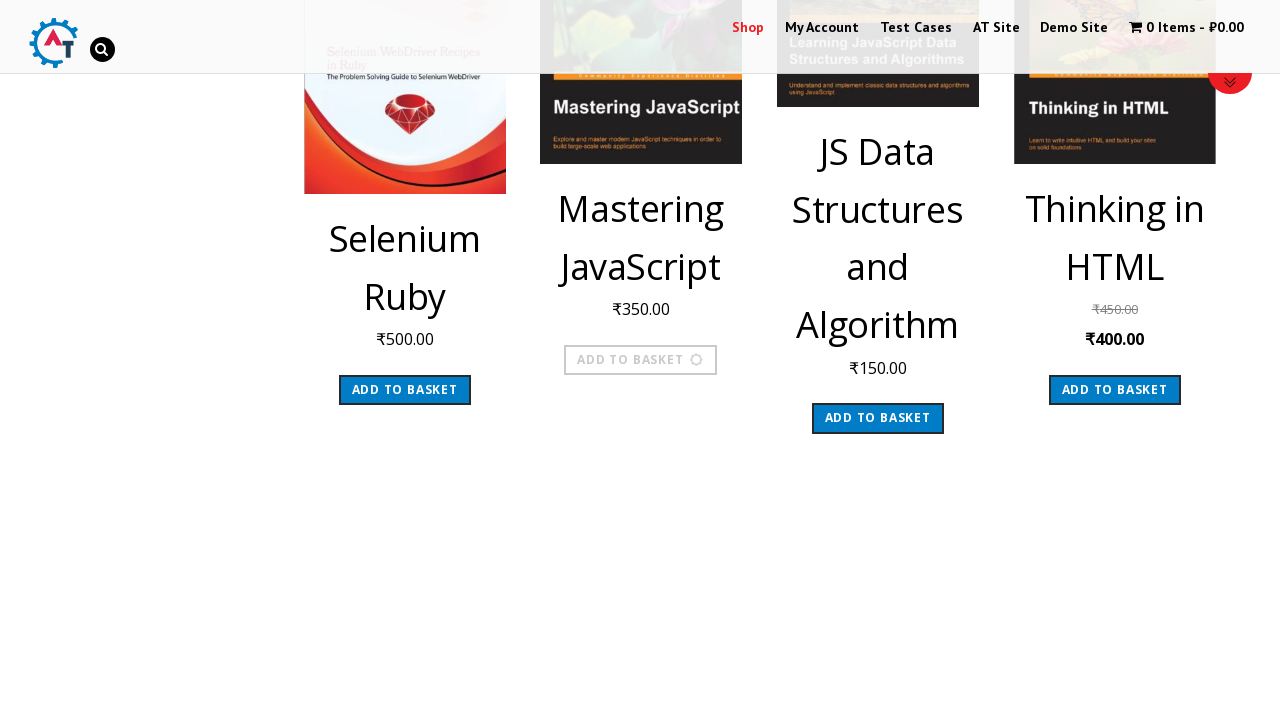

Waited 3 seconds for cart to update
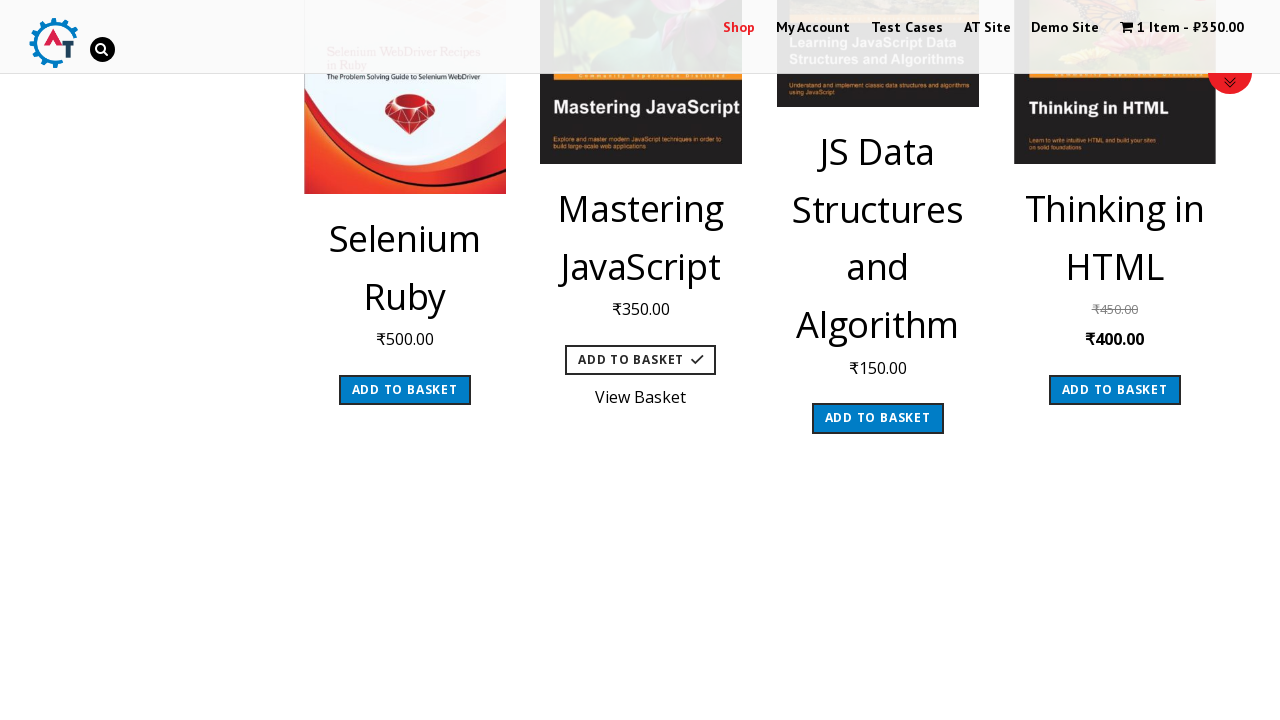

Clicked on cart to view cart contents at (1182, 28) on .wpmenucart-contents
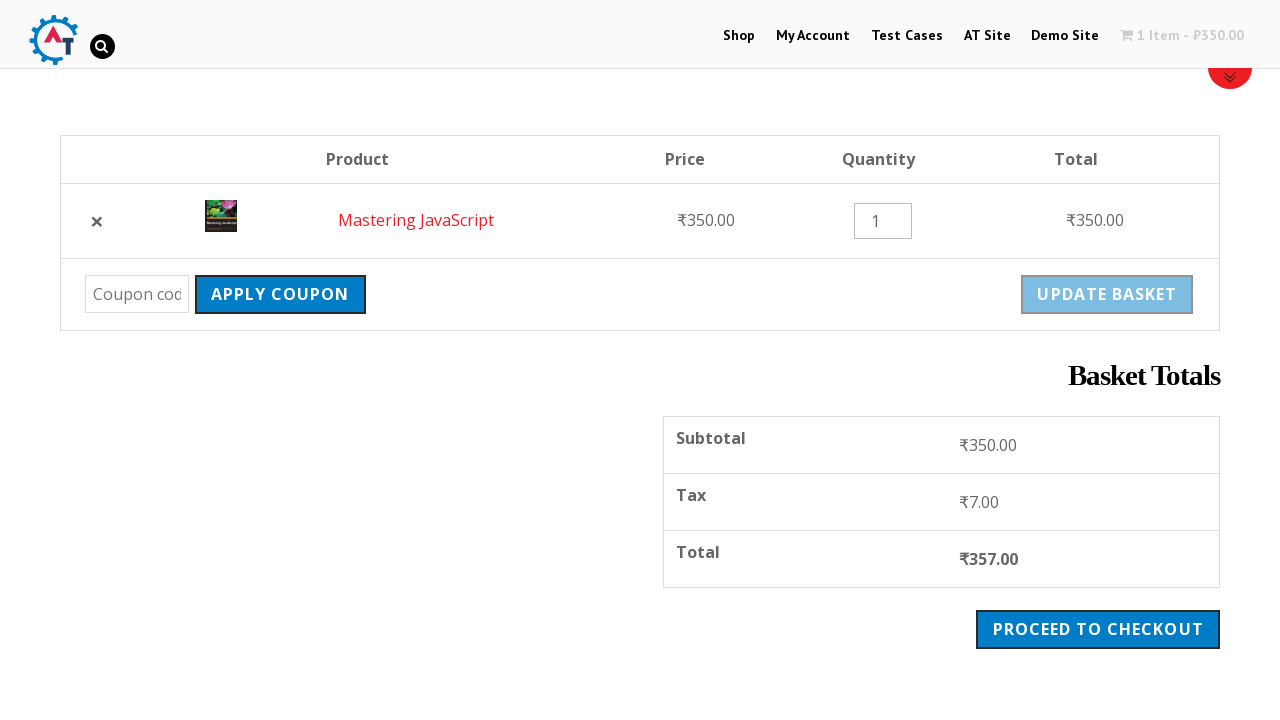

Waited 3 seconds before removing item
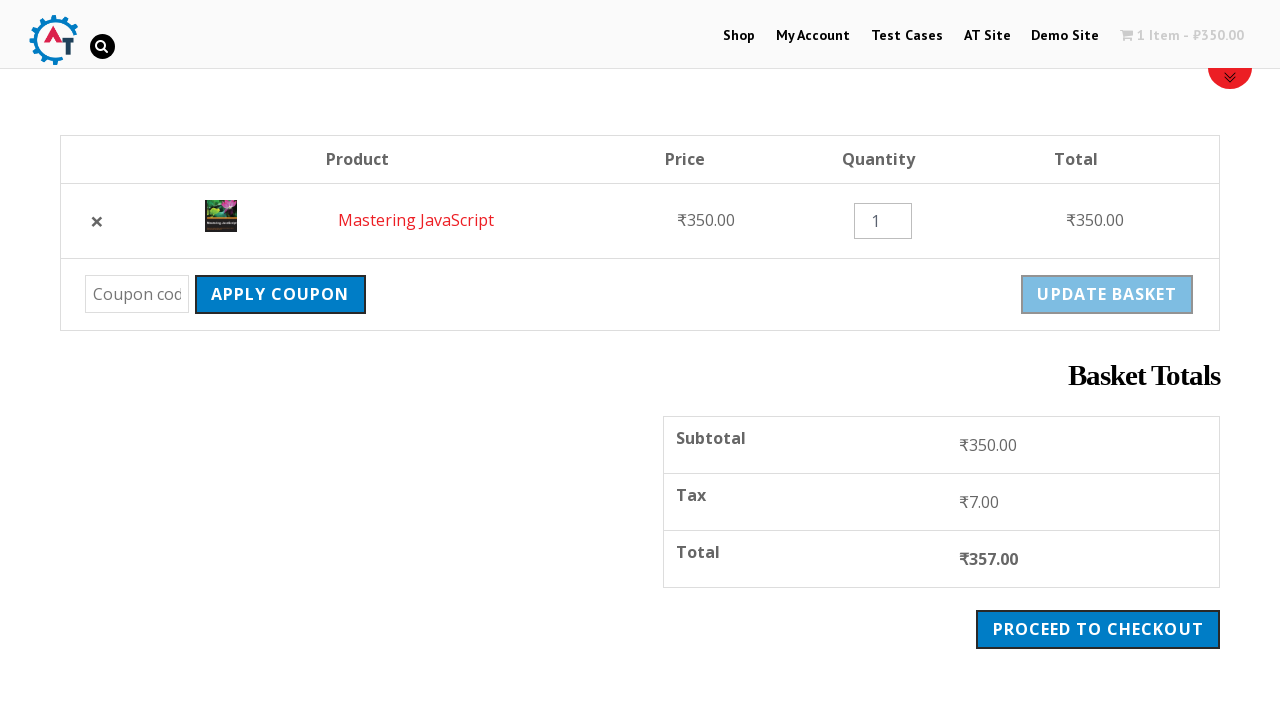

Clicked remove button to remove book from cart at (97, 221) on .product-remove>a.remove
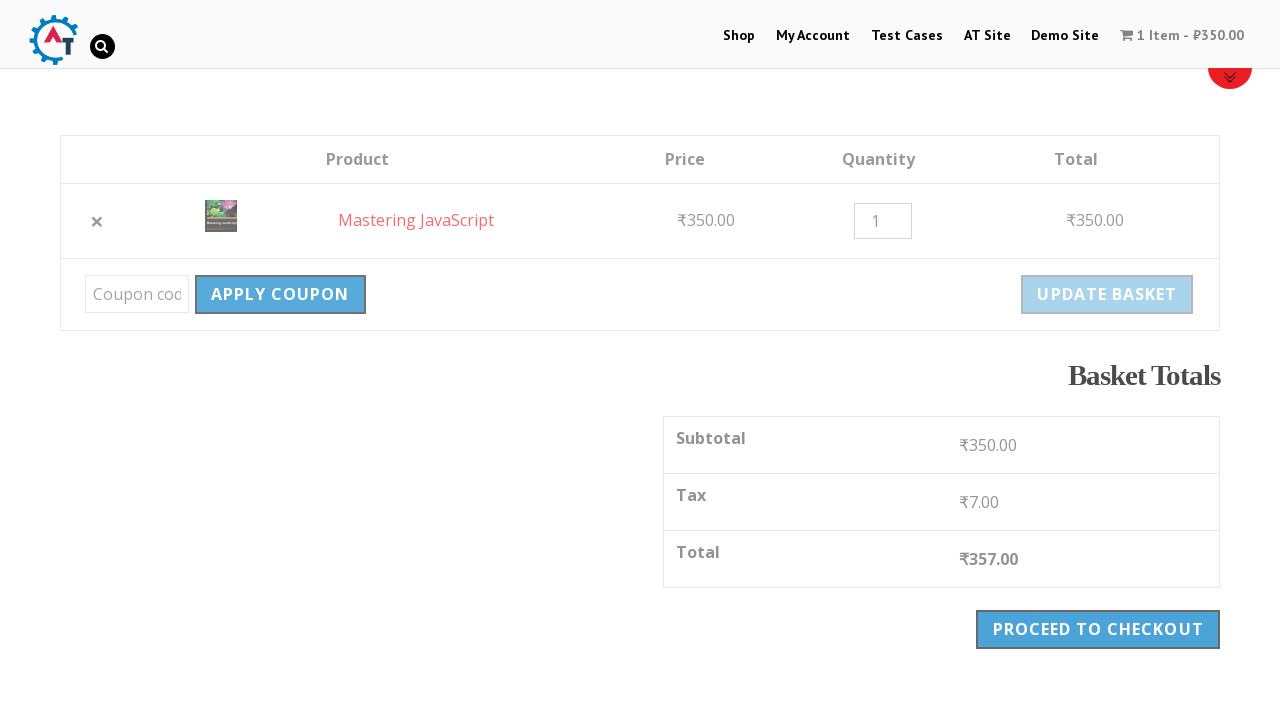

Clicked Undo to restore removed item to cart at (373, 170) on text=Undo?
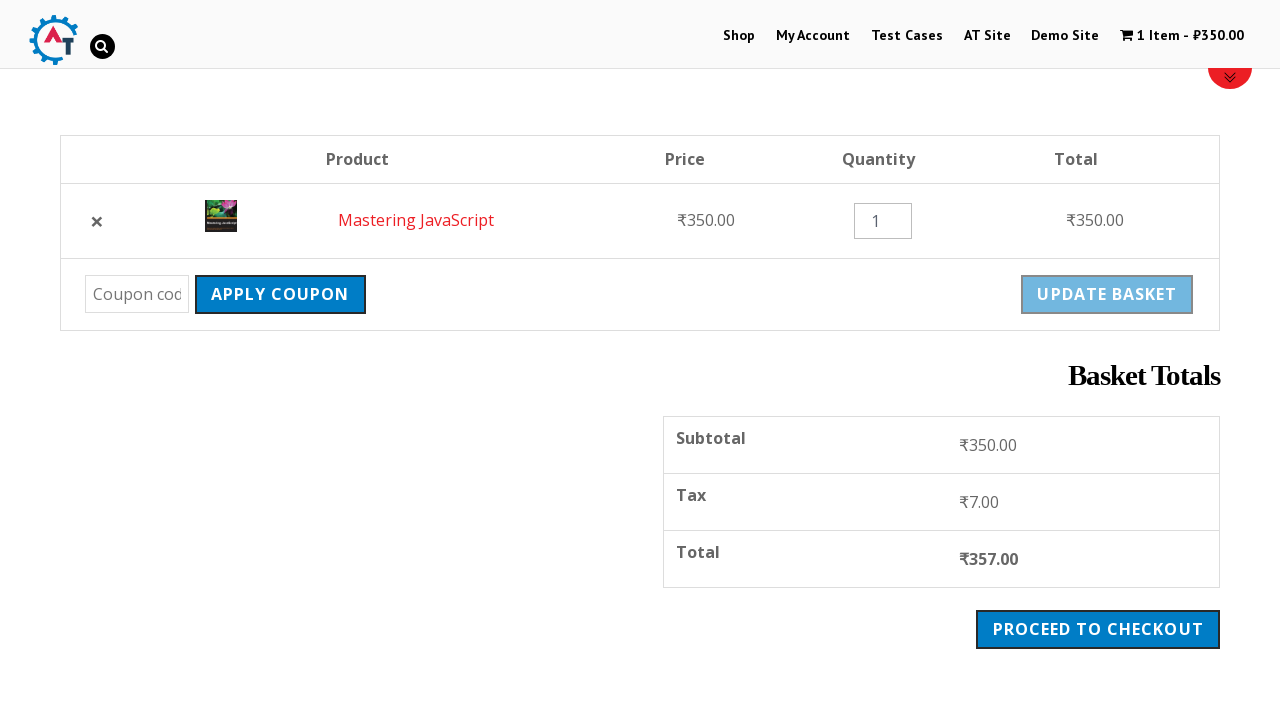

Located quantity input field
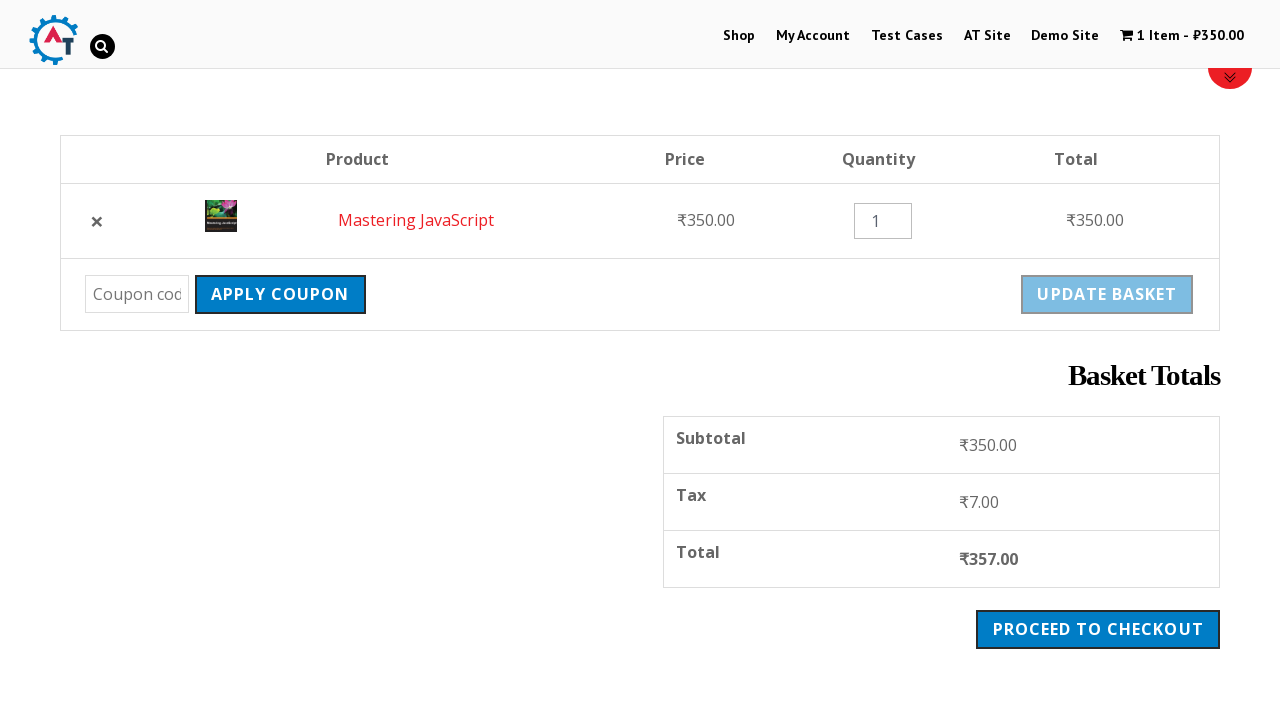

Cleared existing quantity value on .quantity > input
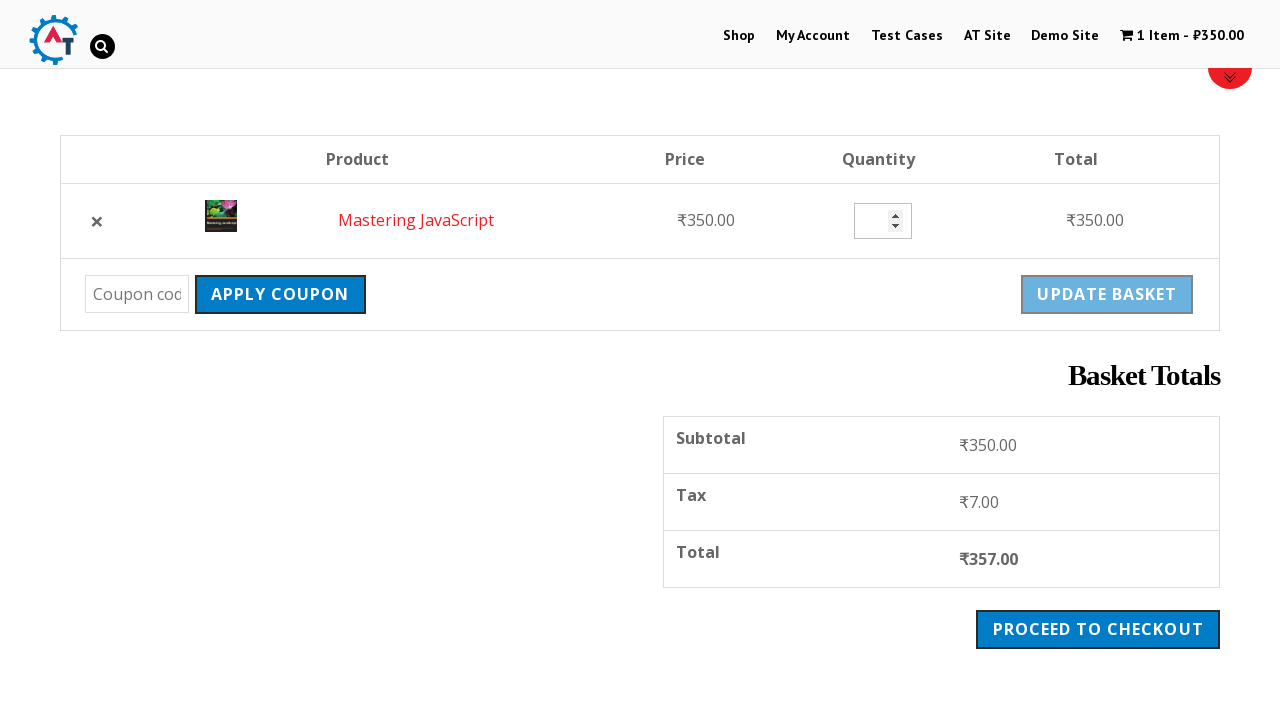

Filled quantity field with value '3' on .quantity > input
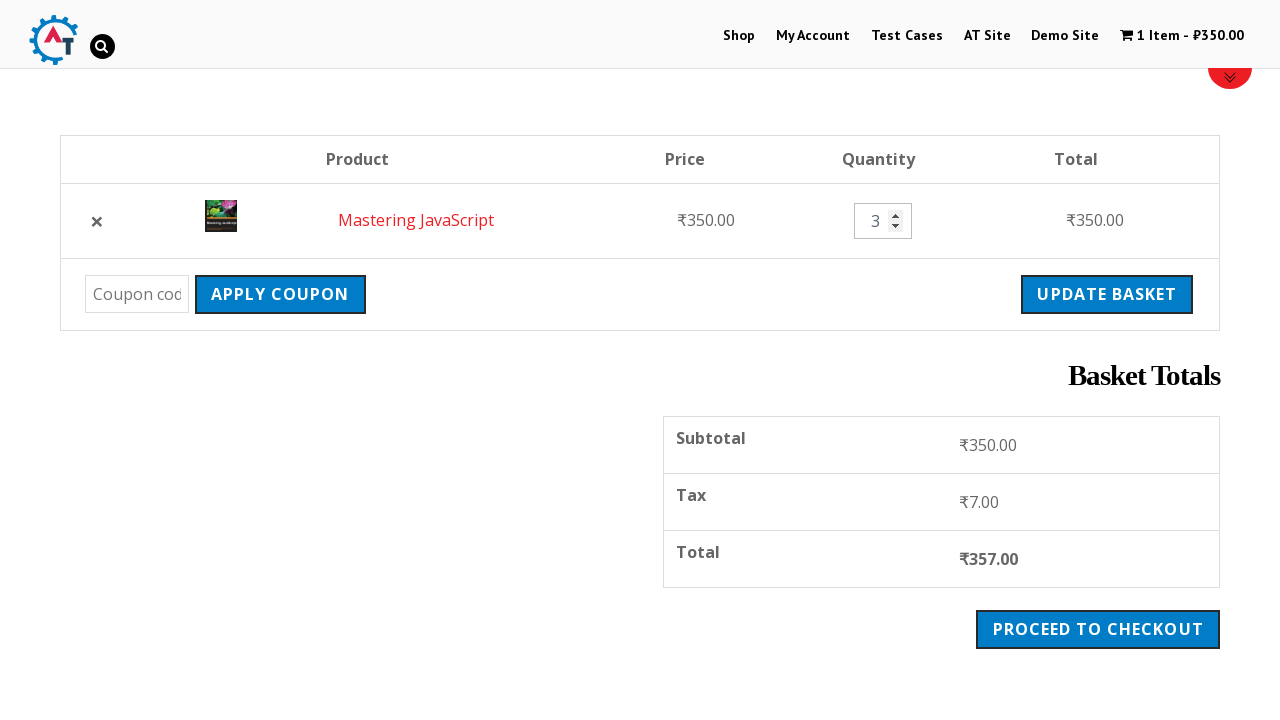

Clicked Update Basket button to apply quantity change at (1107, 294) on [value='Update Basket']
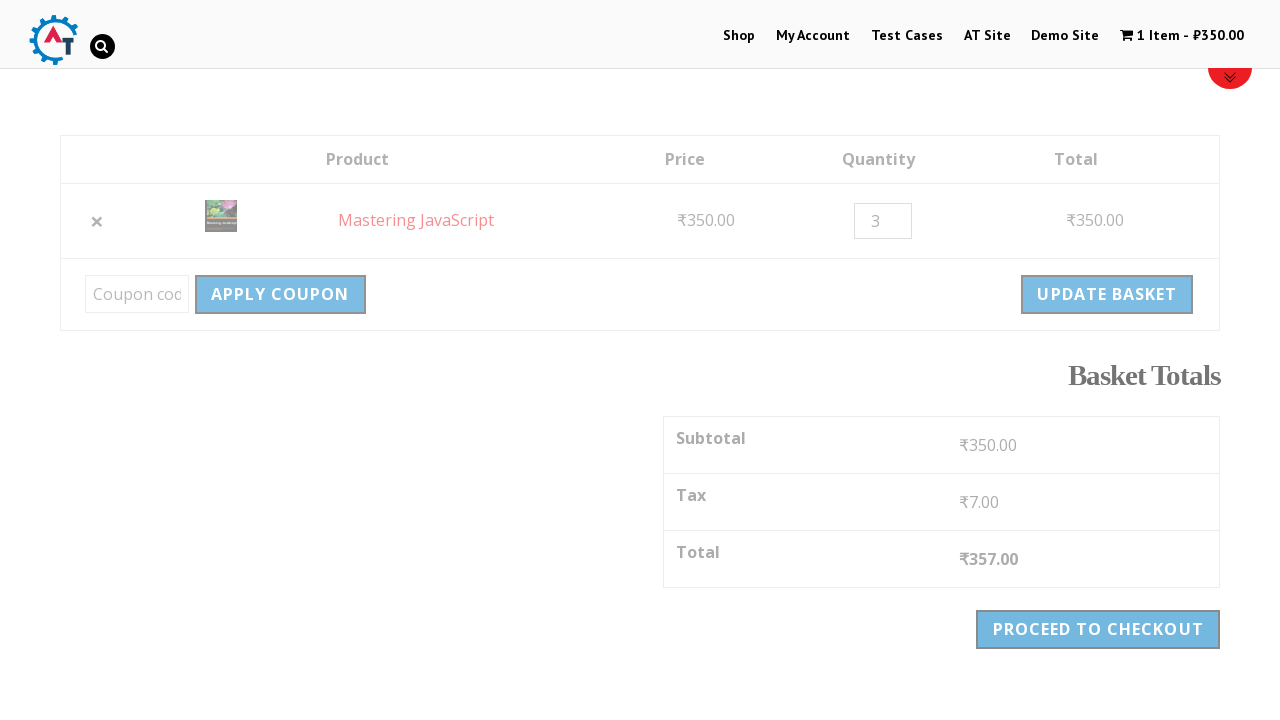

Waited 3 seconds for cart update to complete
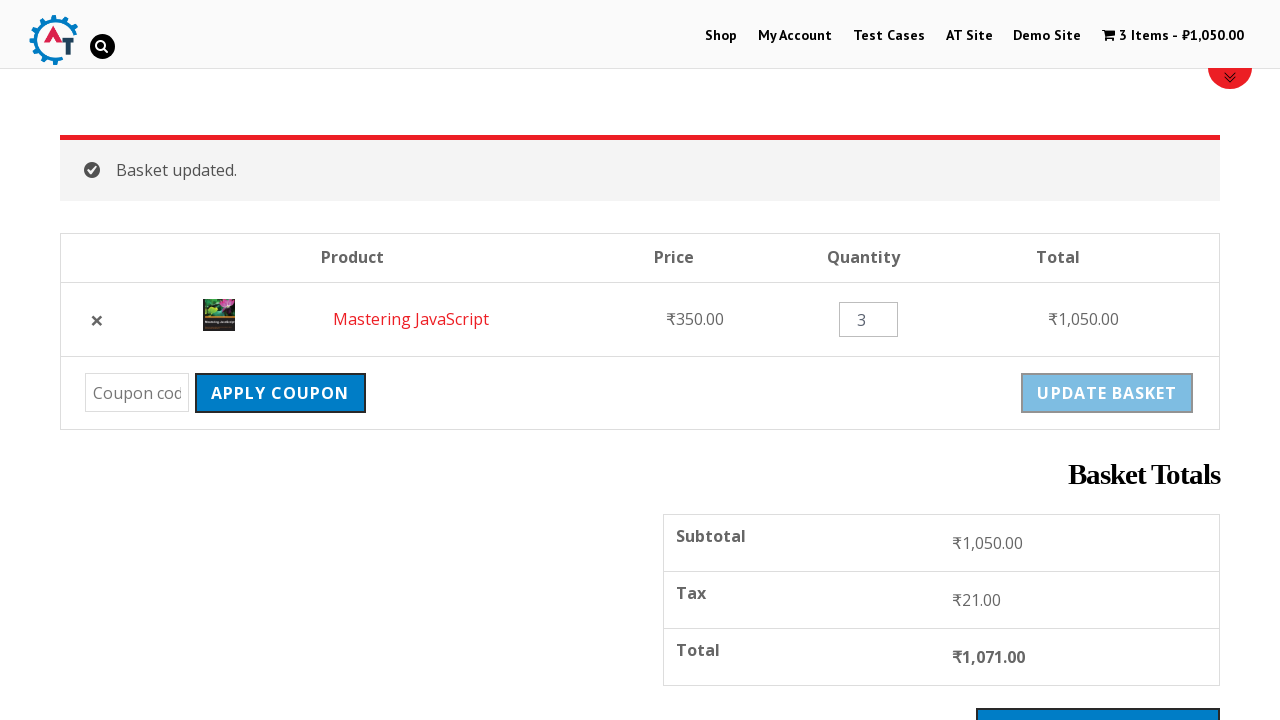

Clicked Apply Coupon button with empty coupon code to trigger validation error at (280, 393) on [value='Apply Coupon']
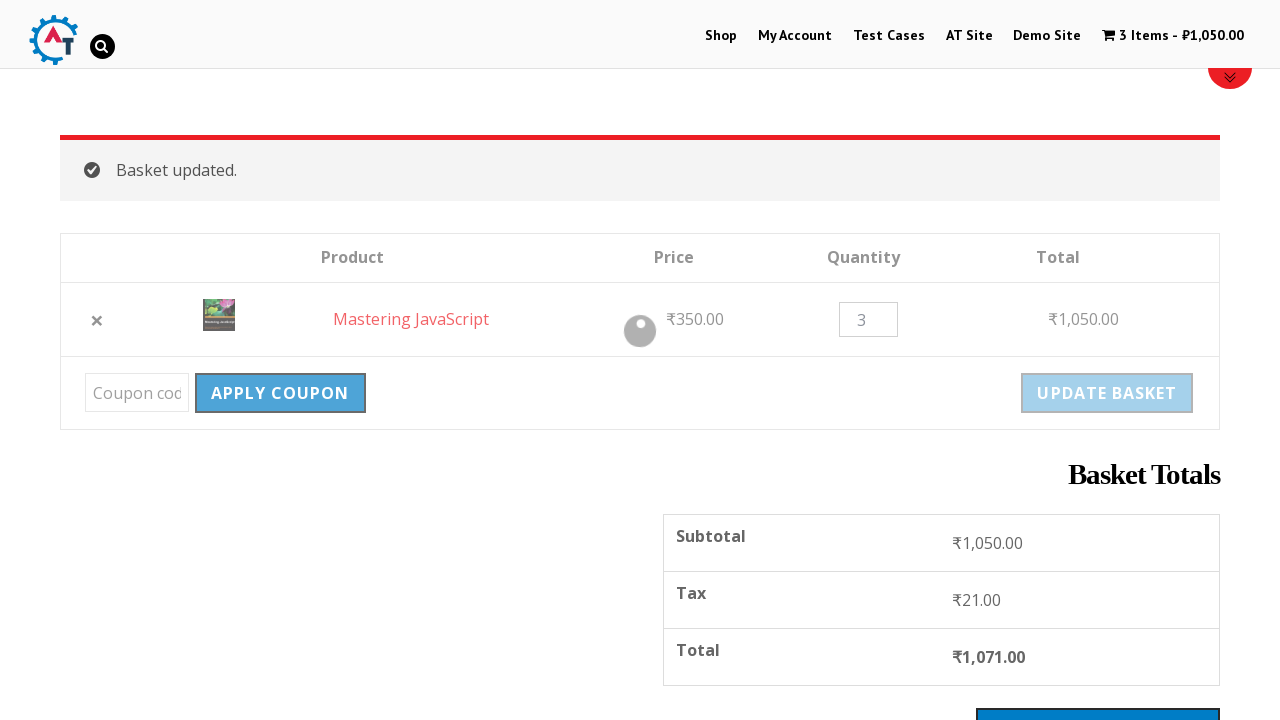

Error message appeared confirming coupon validation failed
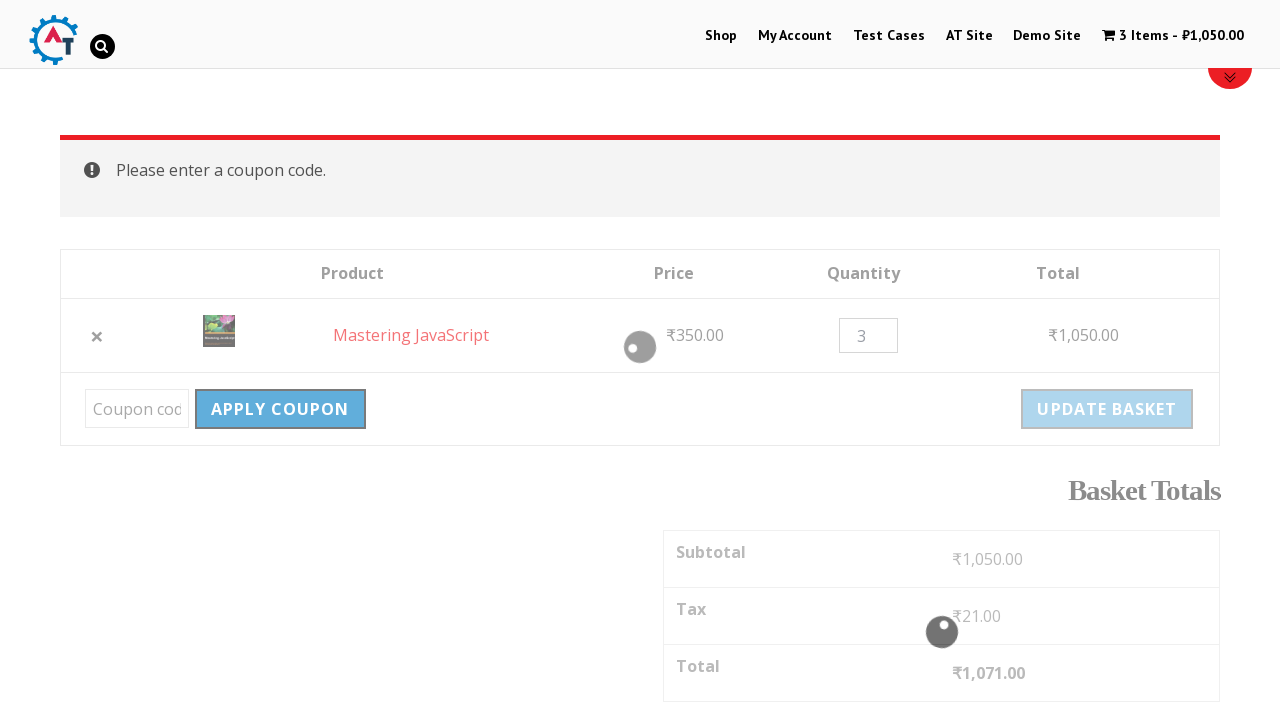

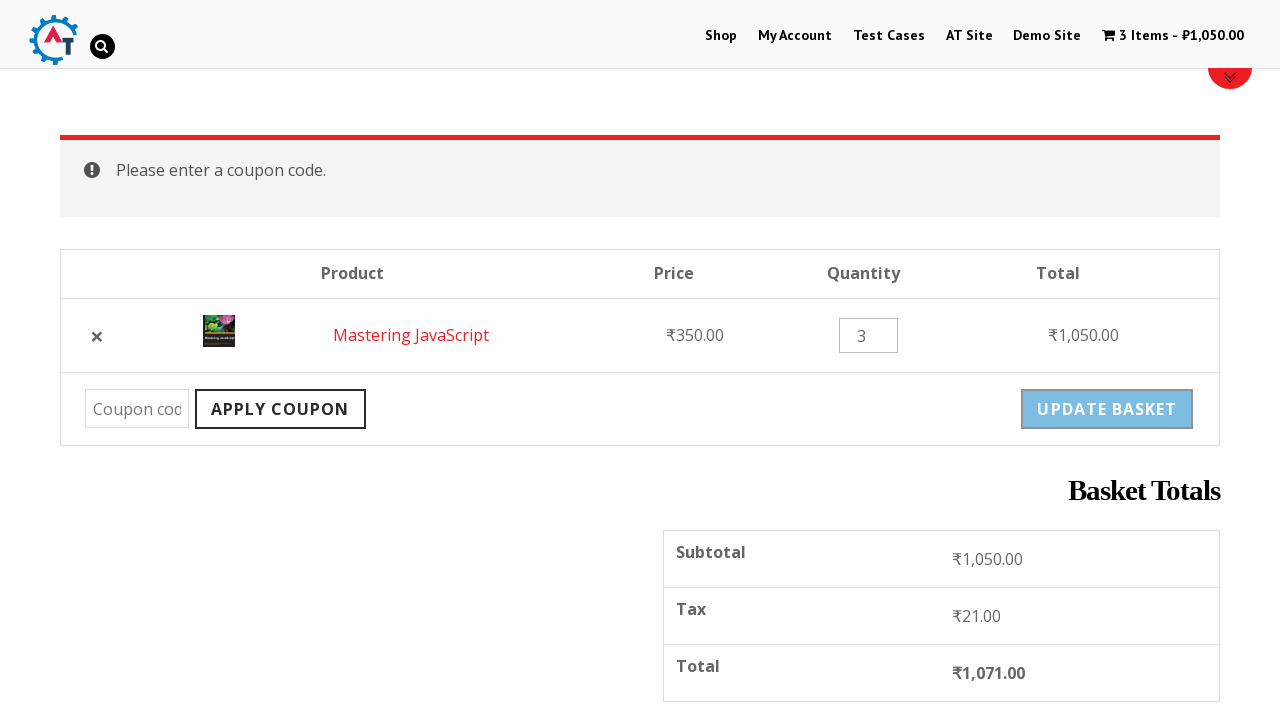